Navigates to the LambdaTest ecommerce playground and verifies the URL contains "lambdatest"

Starting URL: https://ecommerce-playground.lambdatest.io/

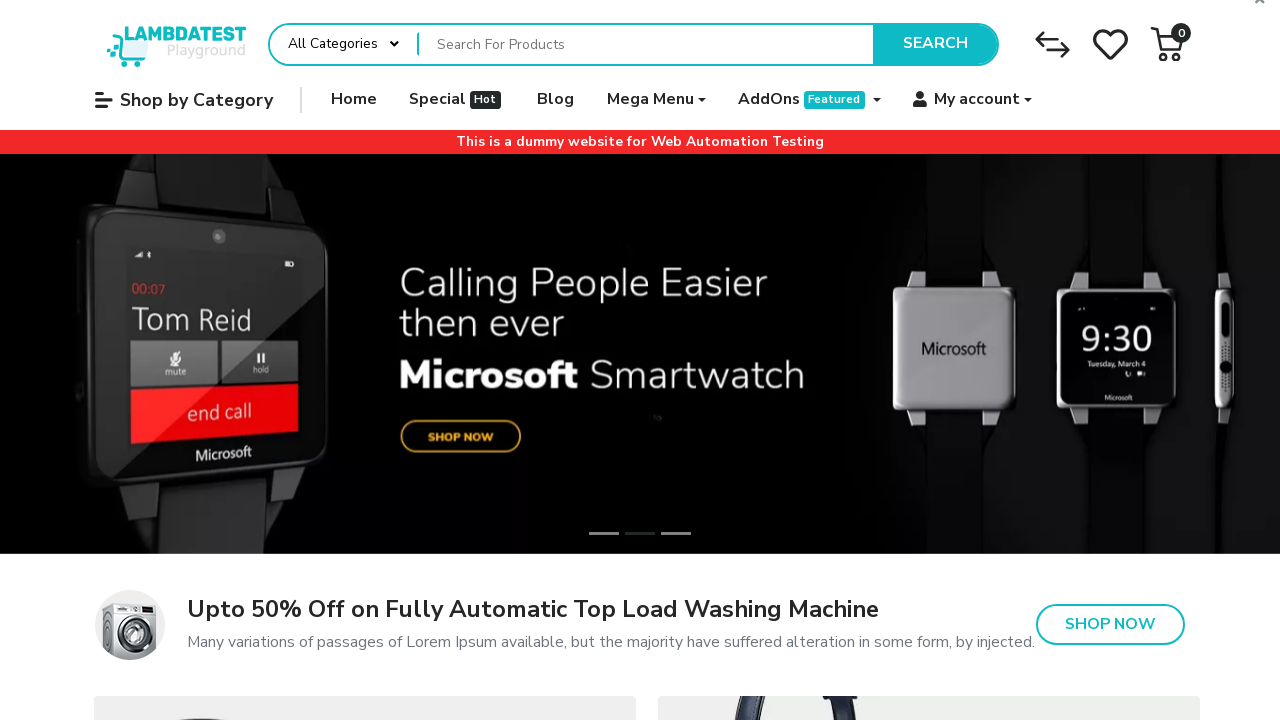

Navigated to LambdaTest ecommerce playground
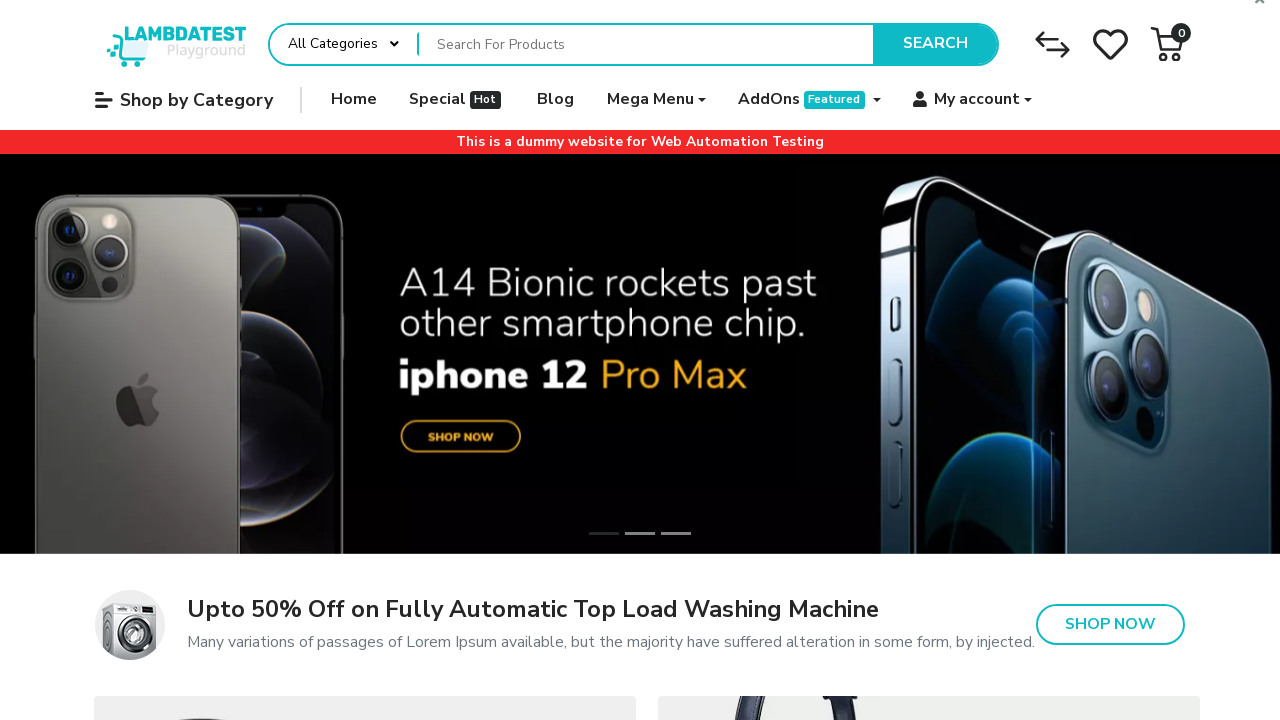

Retrieved current URL
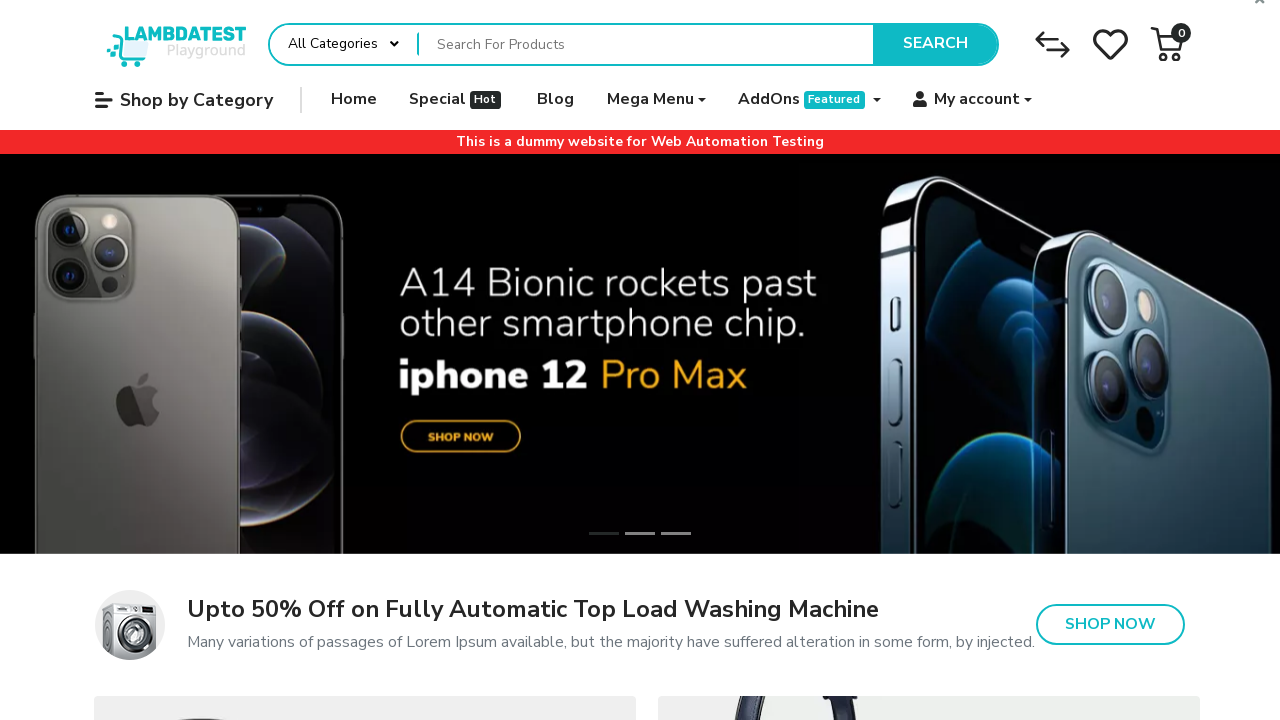

Verified URL contains 'lambdatest'
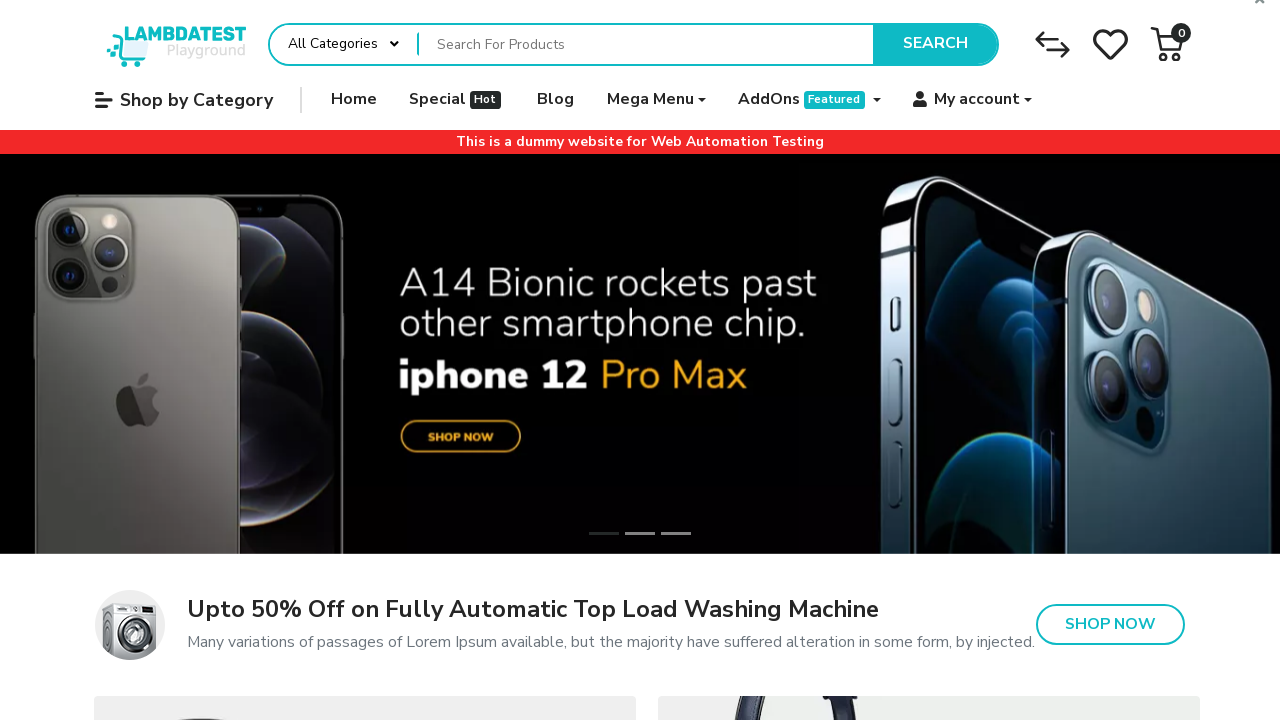

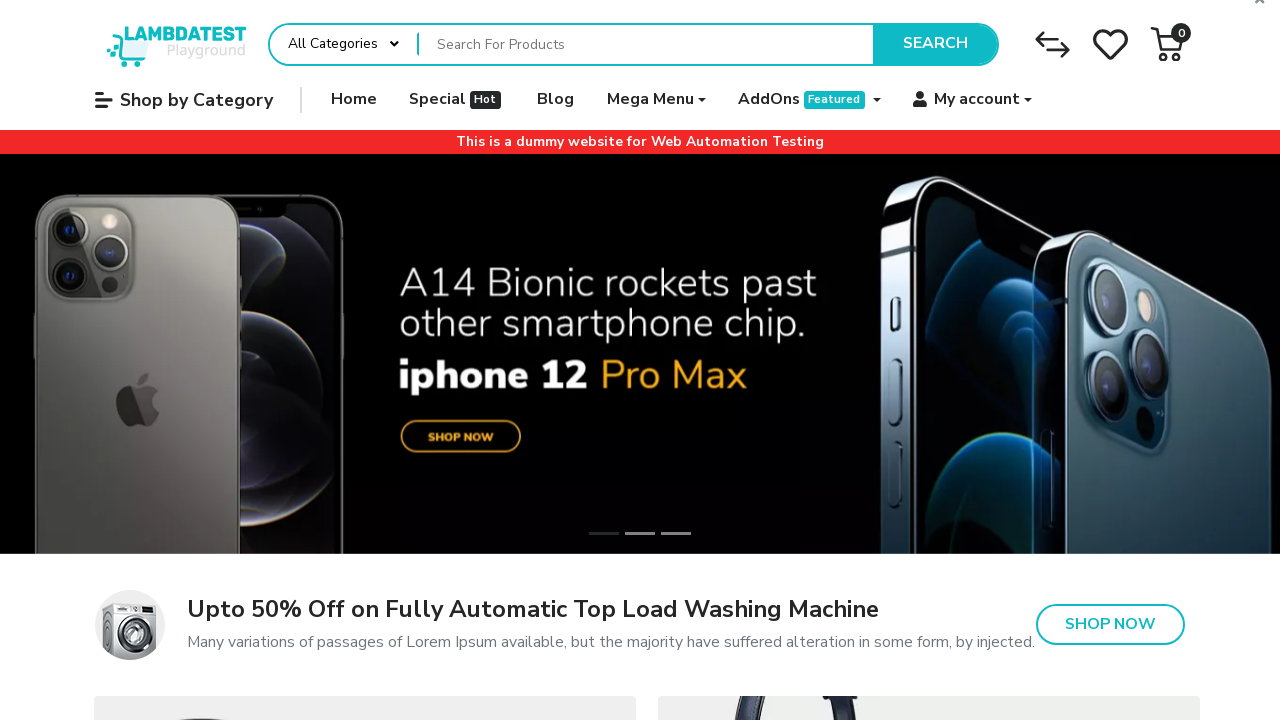